Tests interaction with shadow DOM elements by scrolling to a specific element and entering text into a nested shadow DOM input field

Starting URL: https://selectorshub.com/xpath-practice-page/

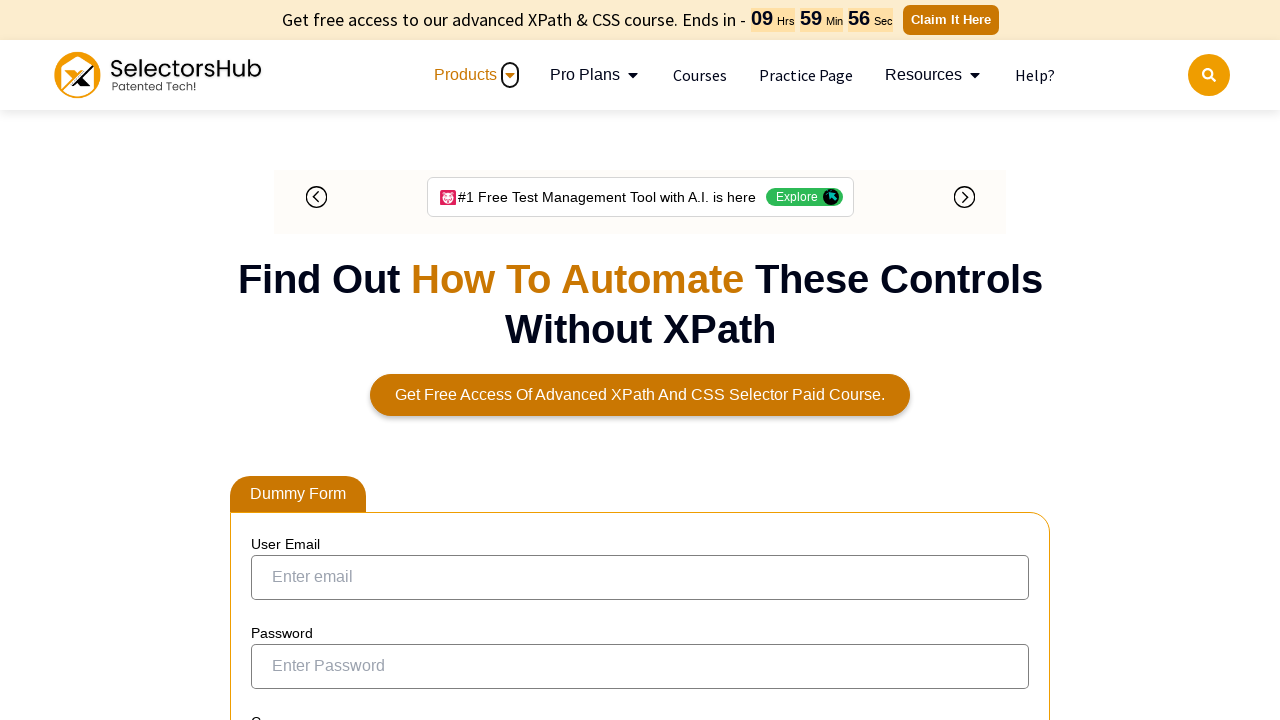

Scrolled to shadow DOM container element with id 'userName'
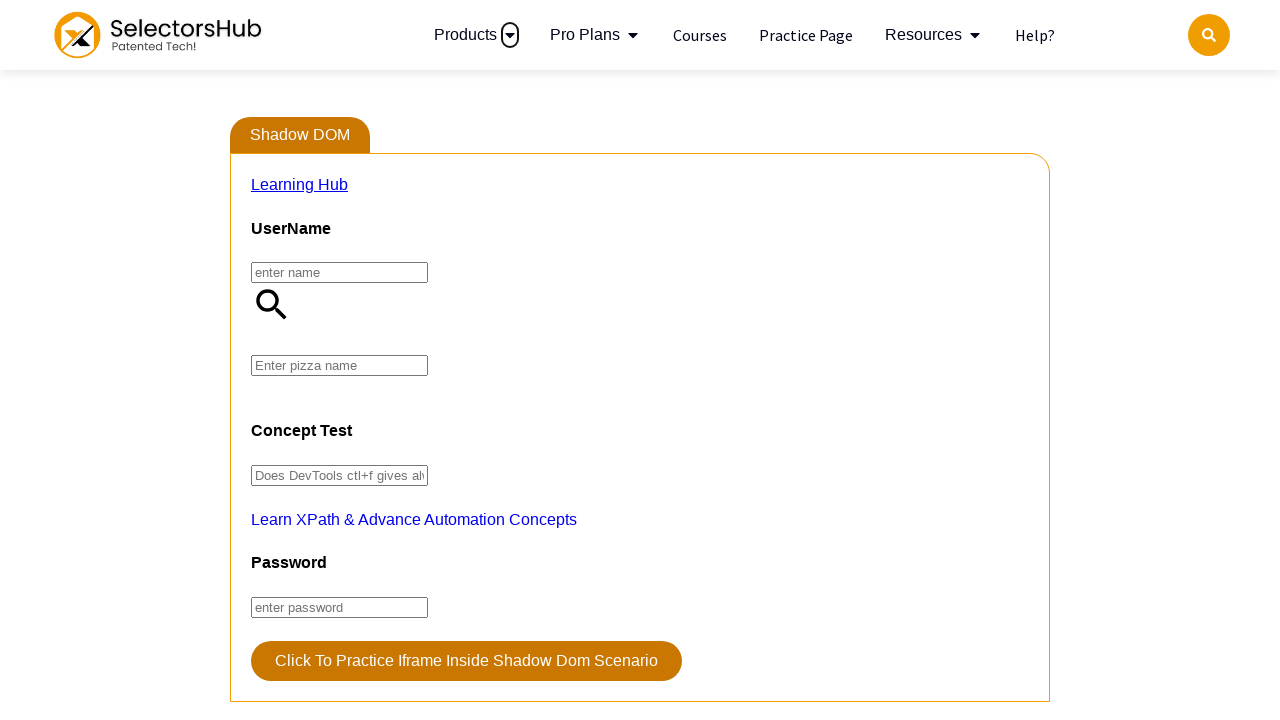

Waited 3 seconds for scroll to complete
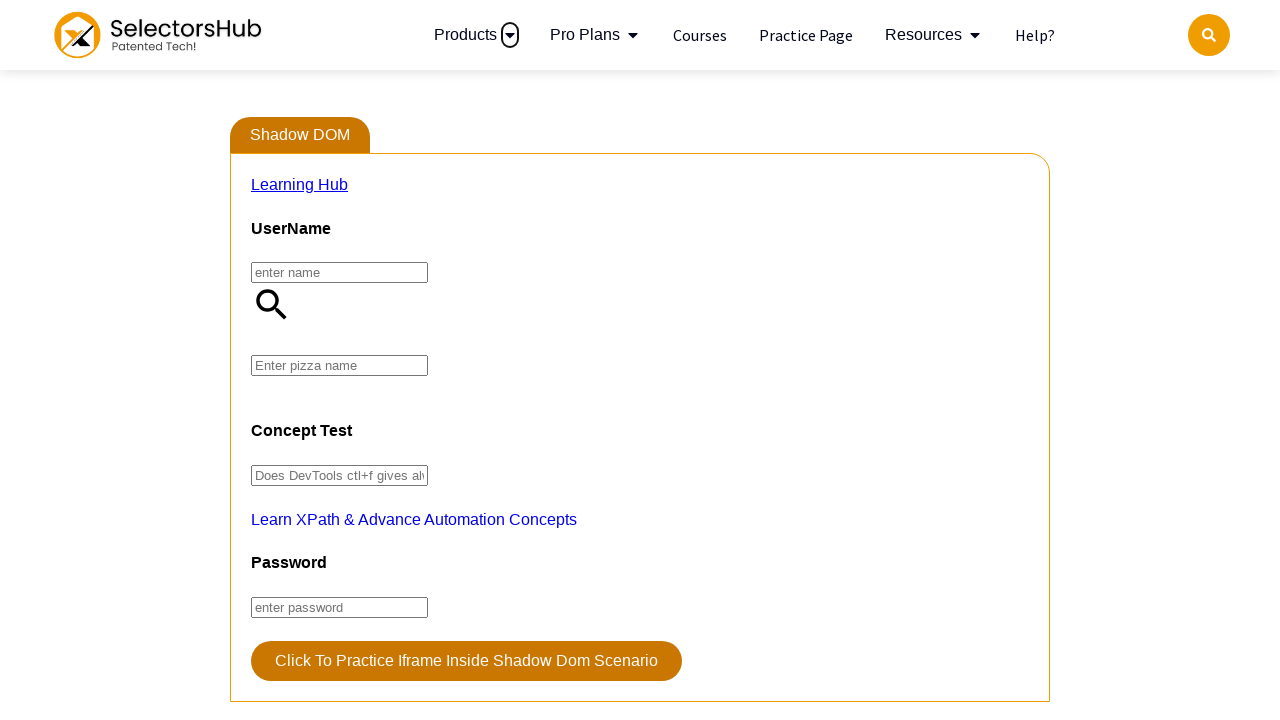

Entered 'PeppyPaneer' into nested shadow DOM input field with id 'pizza'
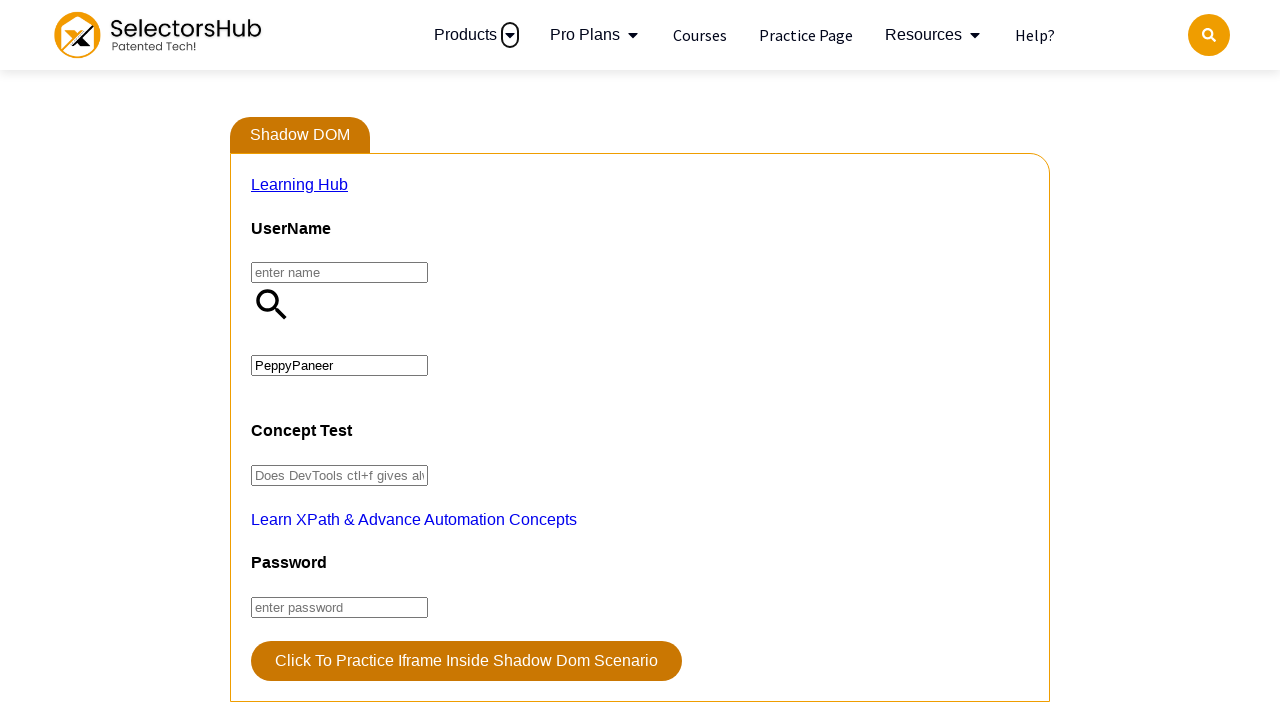

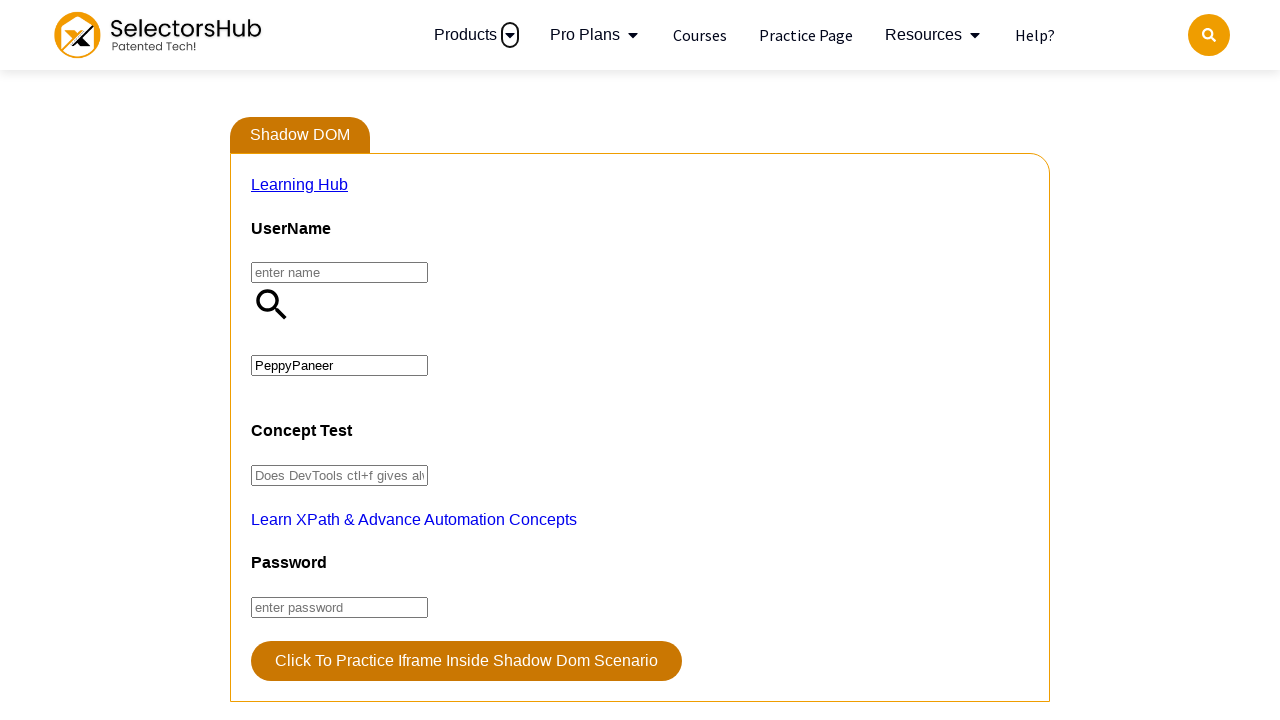